Tests that unfilled form fields display a danger/error background color by filling all fields except zip-code and verifying the zip-code field shows red background after submission

Starting URL: https://bonigarcia.dev/selenium-webdriver-java/data-types.html

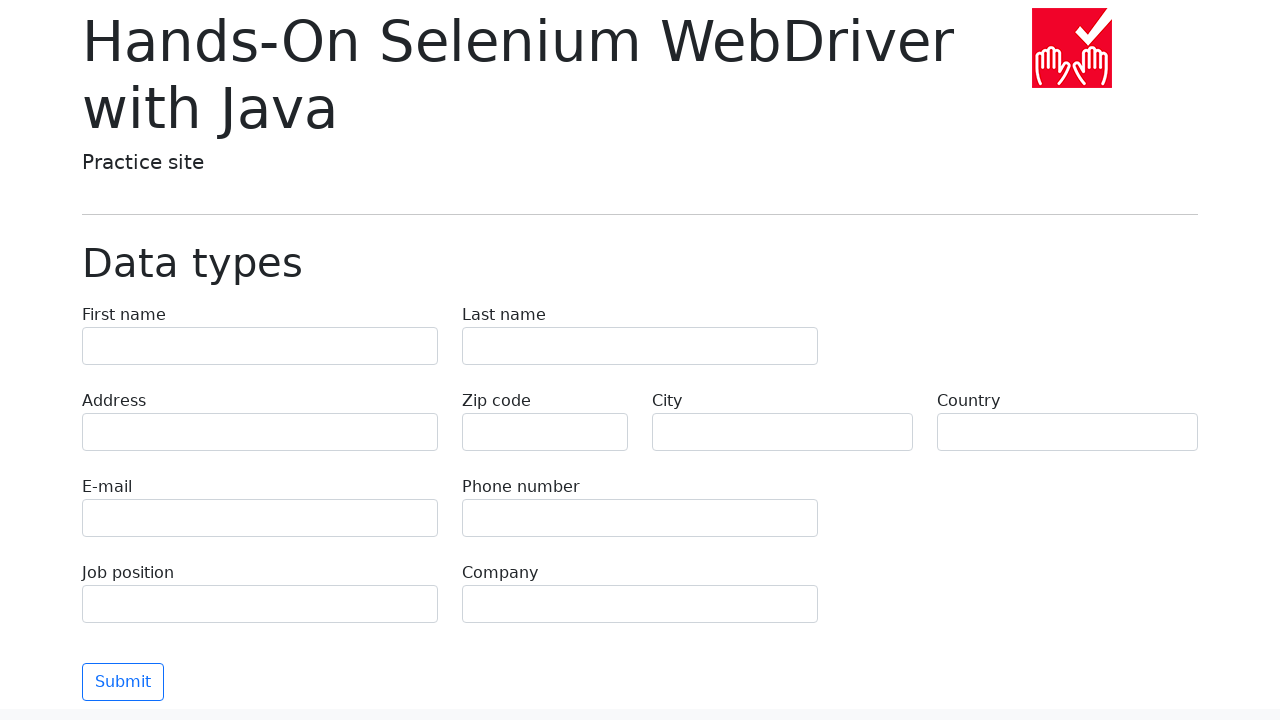

Filled first name field with 'Иван' on input[name='first-name']
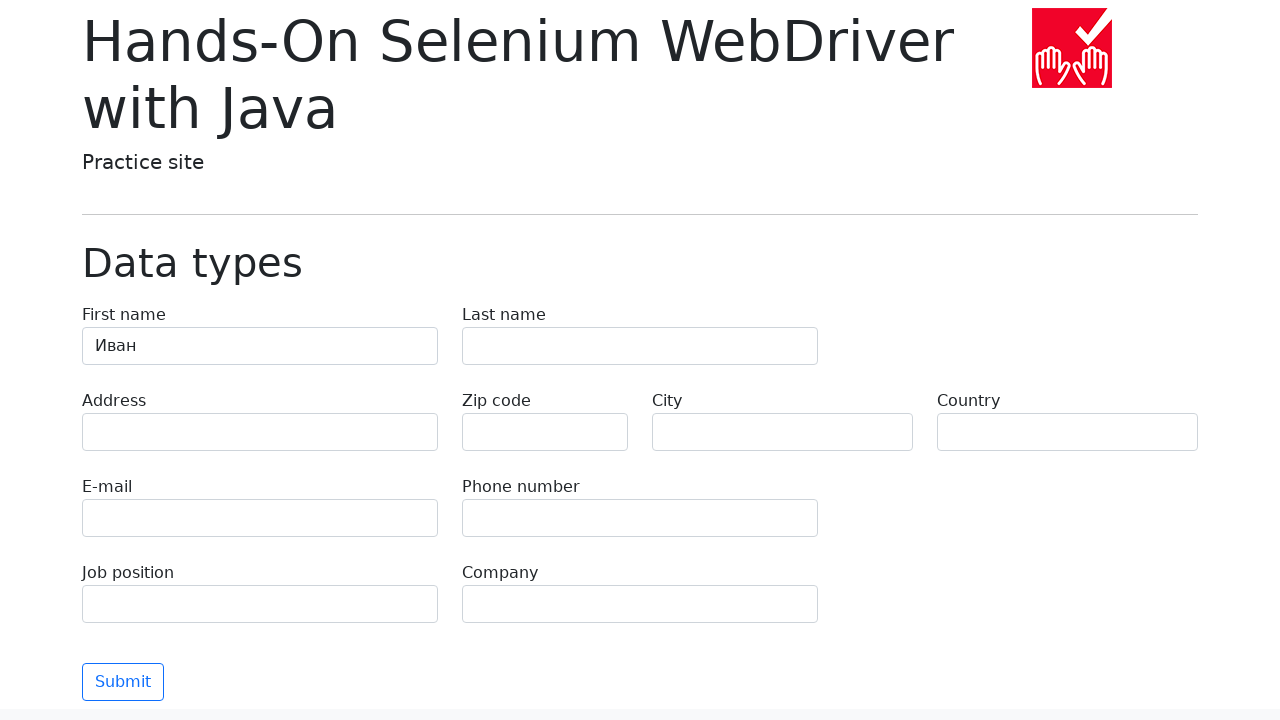

Filled last name field with 'Петров' on input[name='last-name']
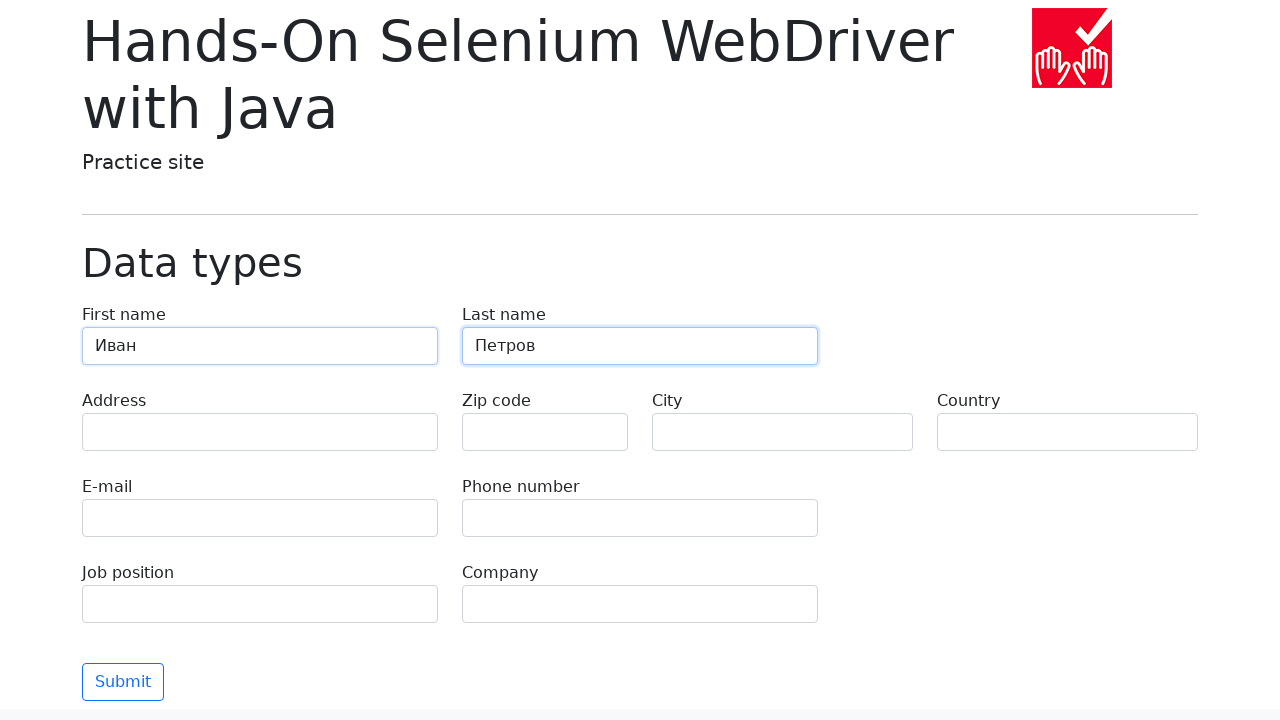

Filled address field with 'Ленина, 55-3' on input[name='address']
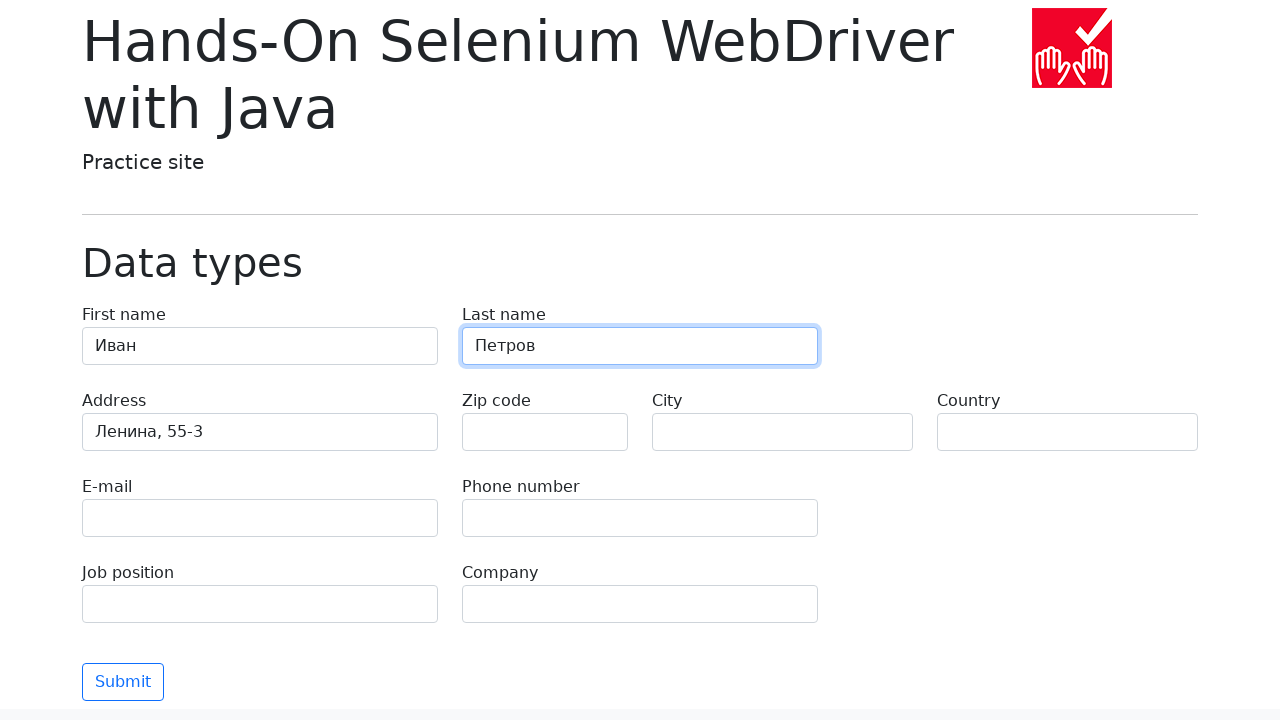

Left zip-code field empty on input[name='zip-code']
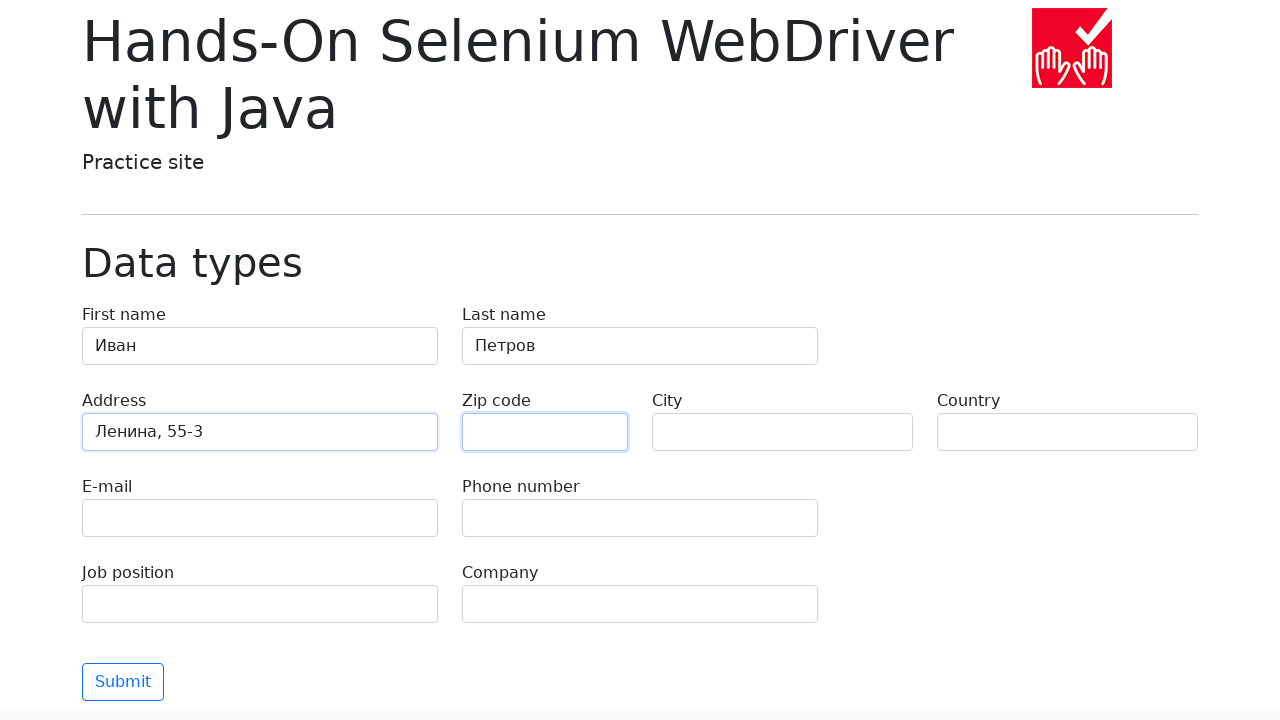

Filled city field with 'Москва' on input[name='city']
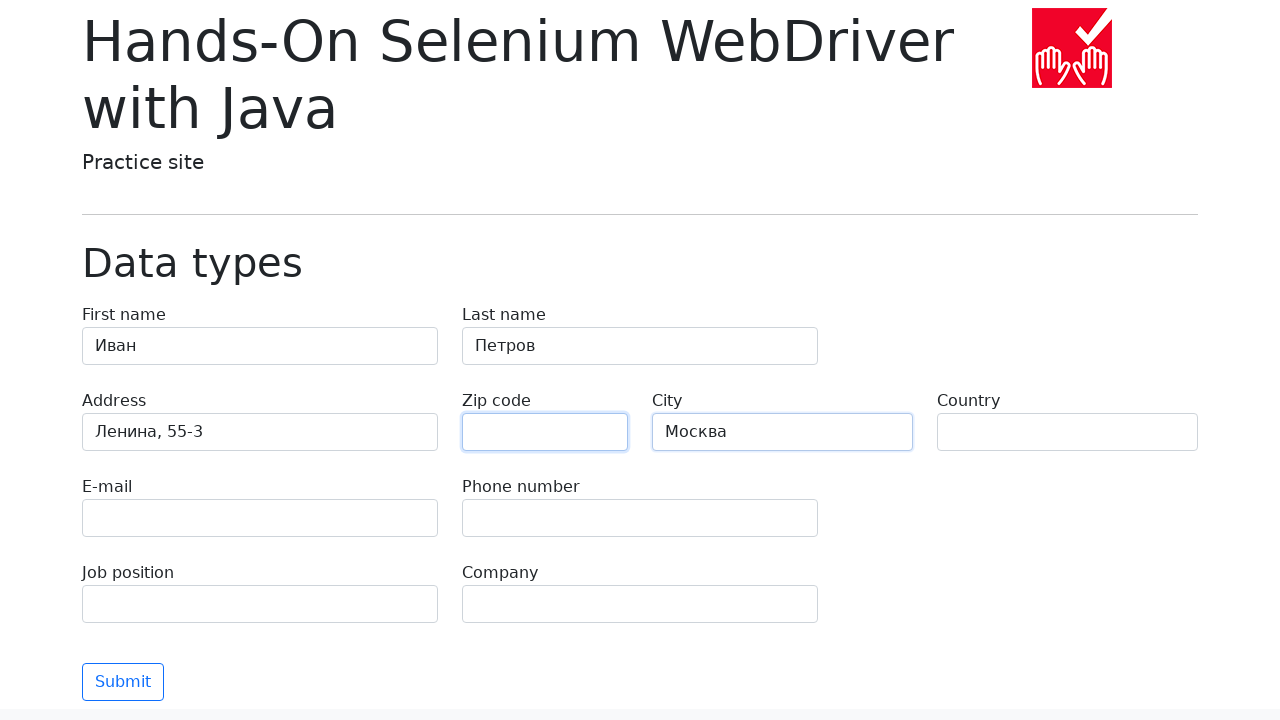

Filled country field with 'Россия' on input[name='country']
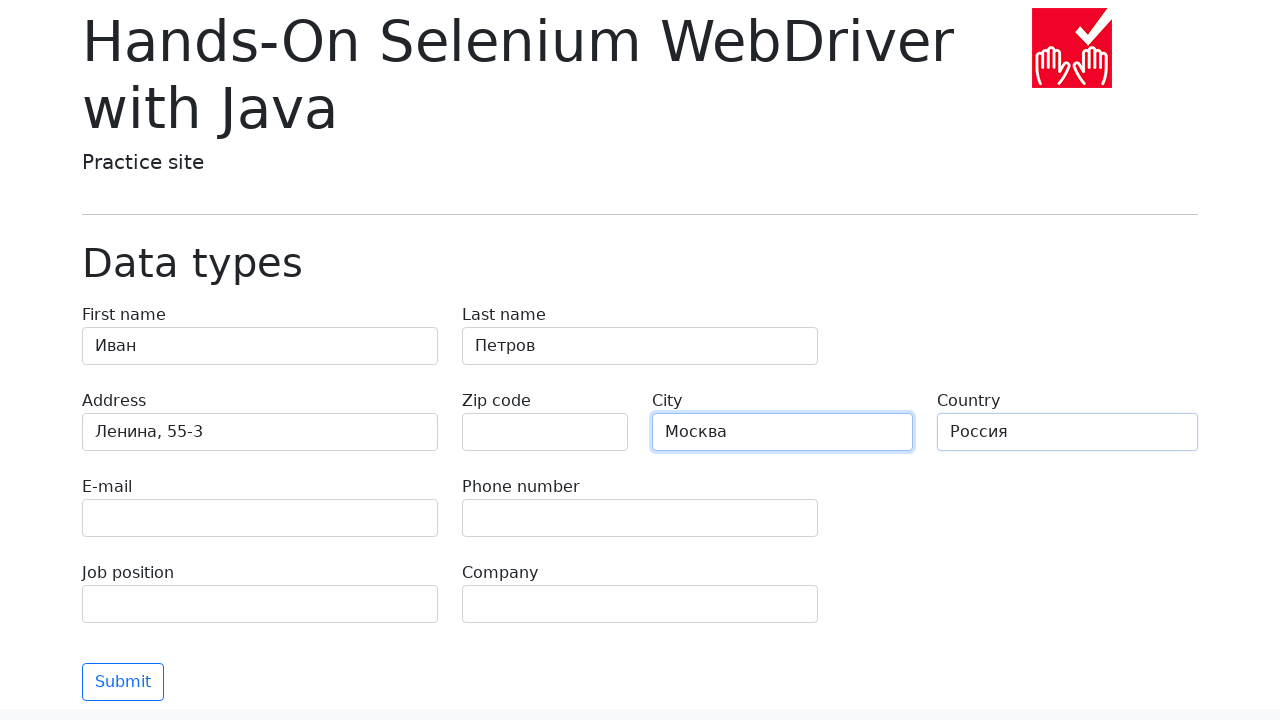

Filled email field with 'test@skypro.com' on input[name='e-mail']
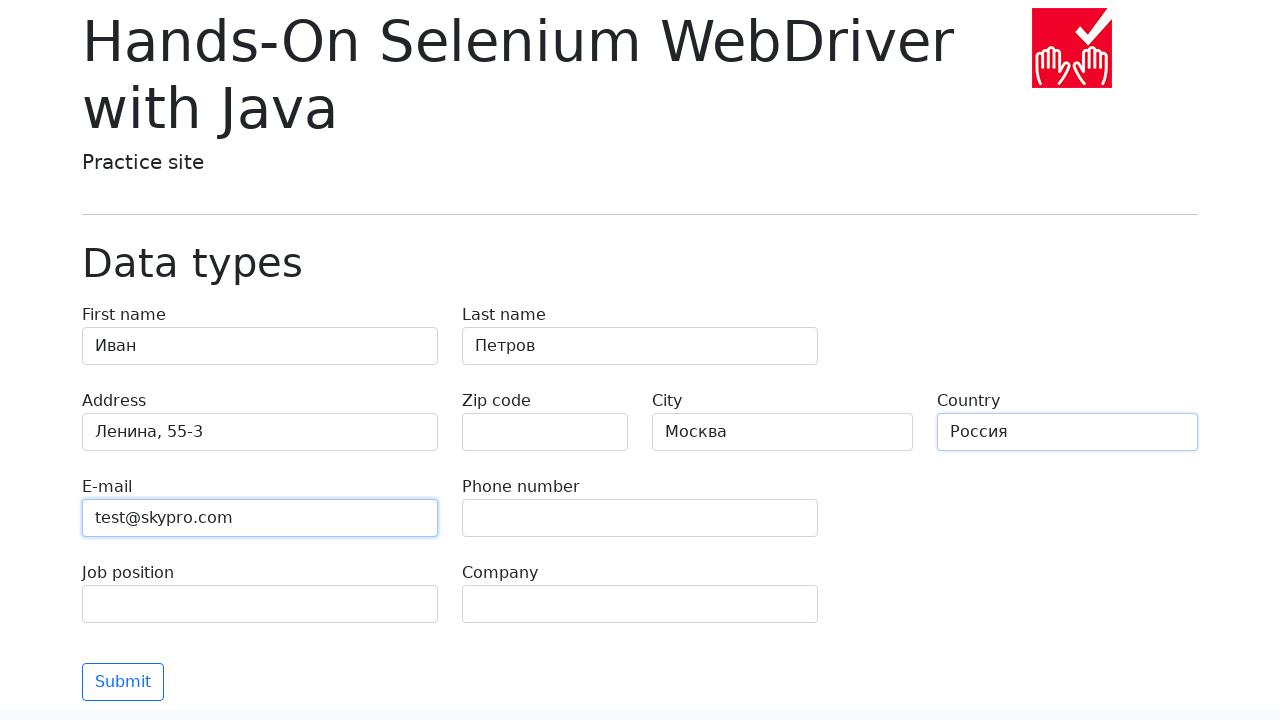

Filled phone field with '+7985899998787' on input[name='phone']
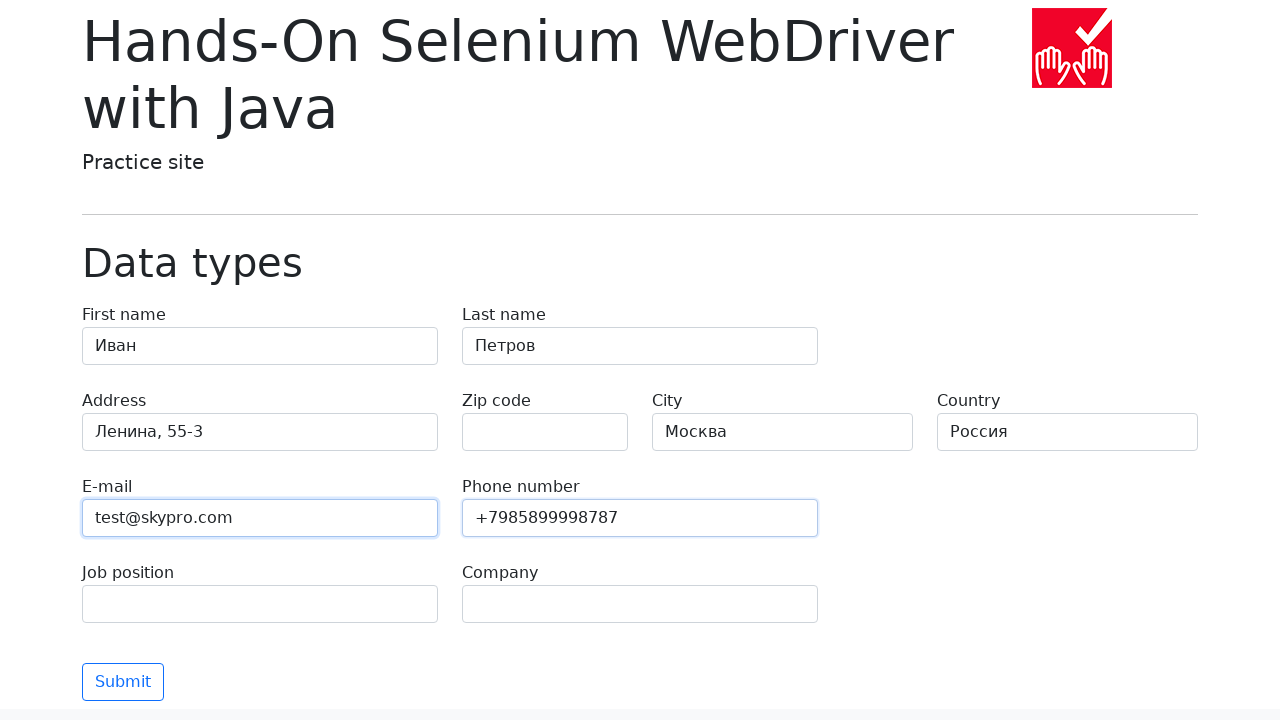

Filled job position field with 'QA' on input[name='job-position']
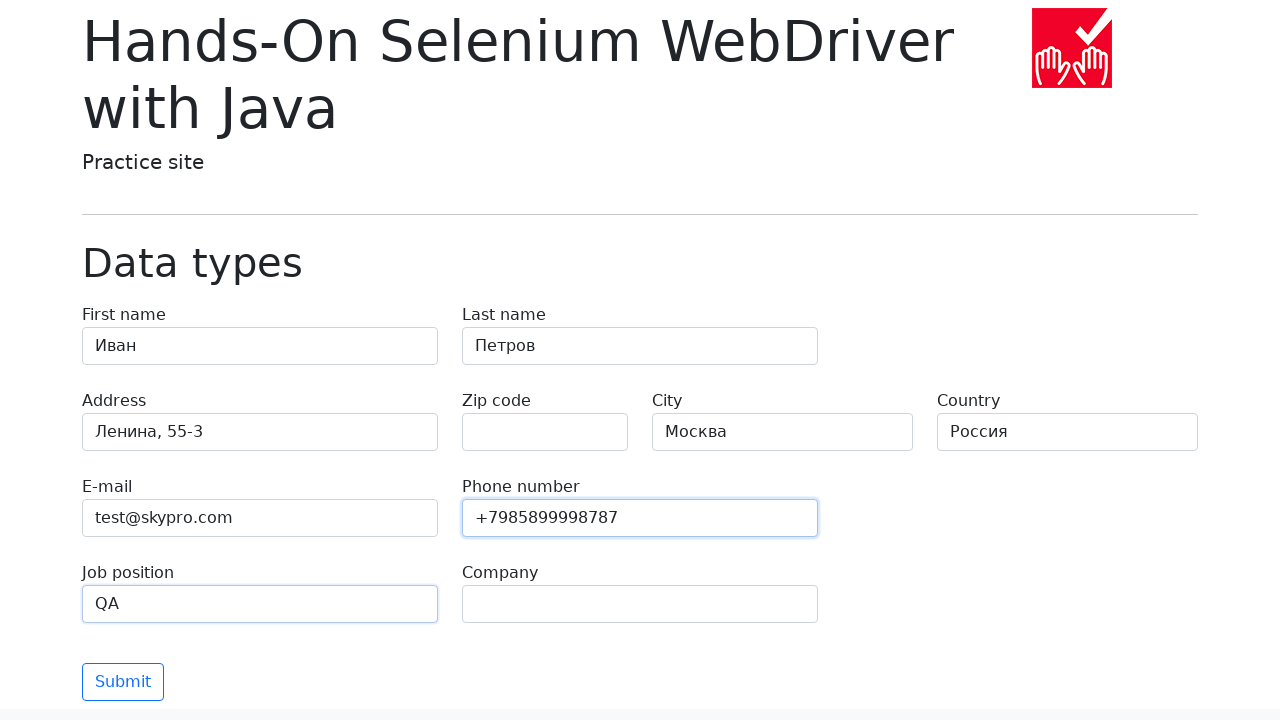

Filled company field with 'SkyPro' on input[name='company']
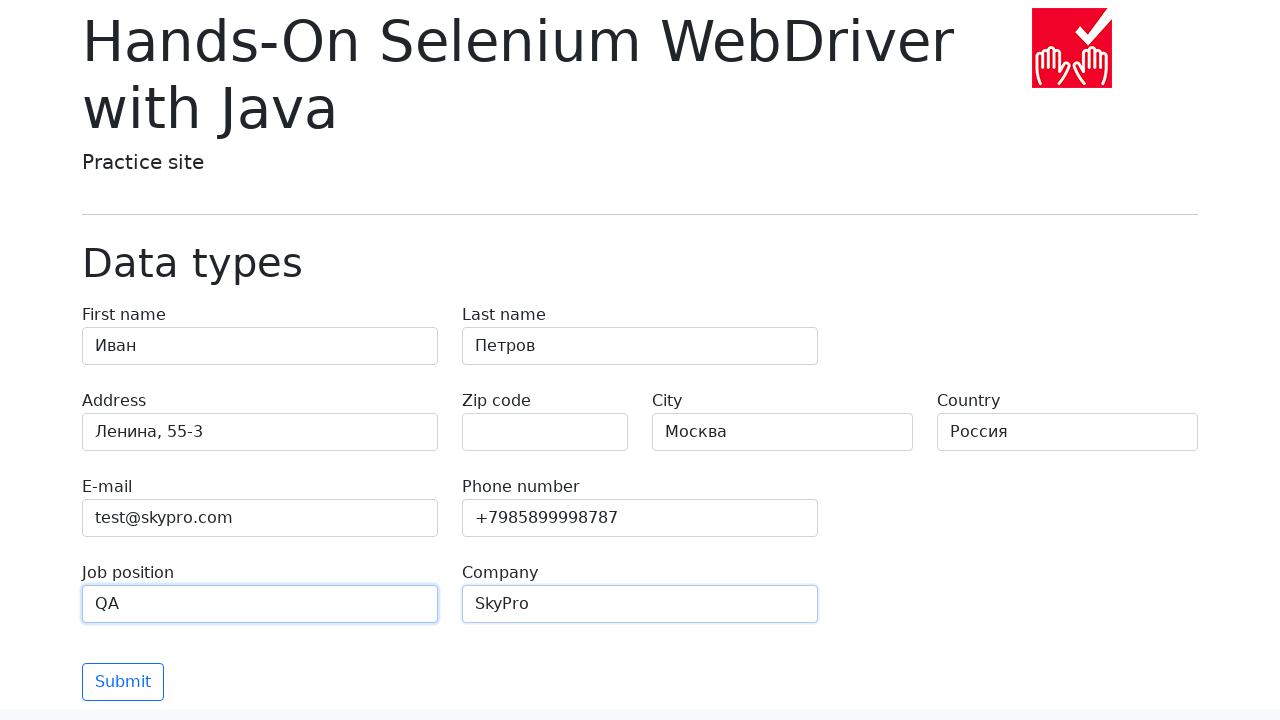

Clicked submit button to validate form at (123, 682) on button.btn-outline-primary
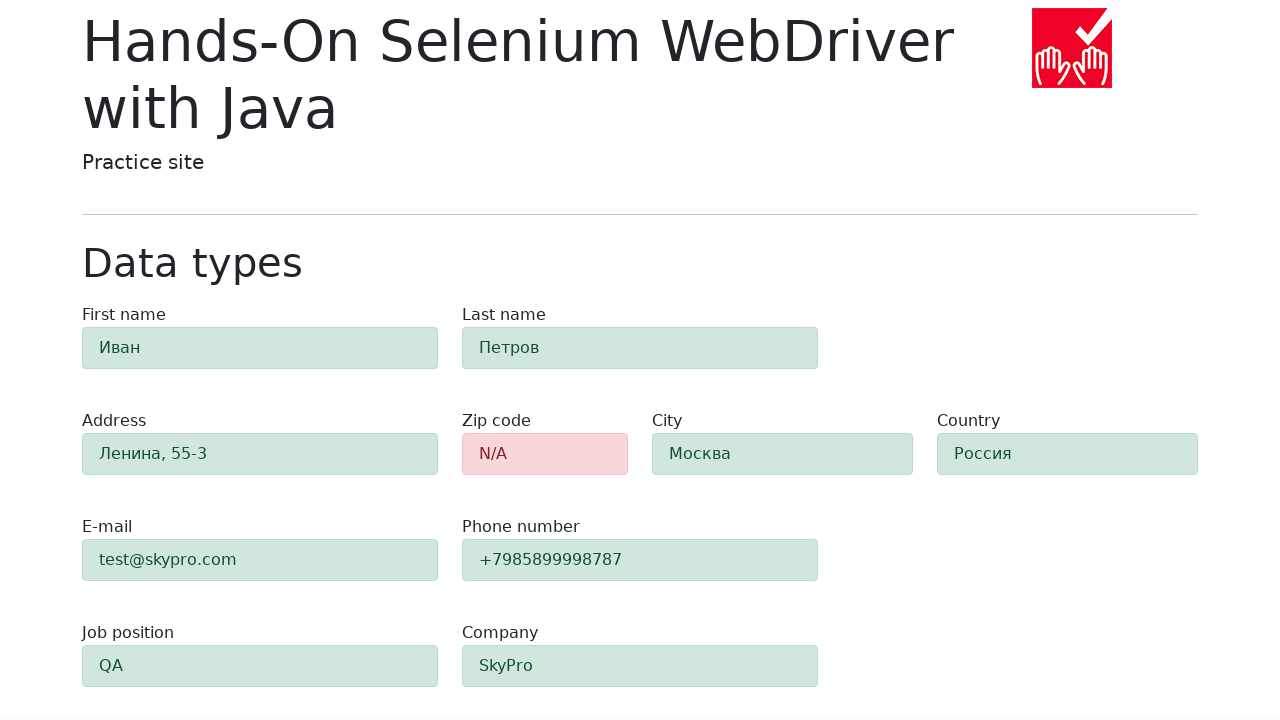

Waited for zip-code field to be present after form submission
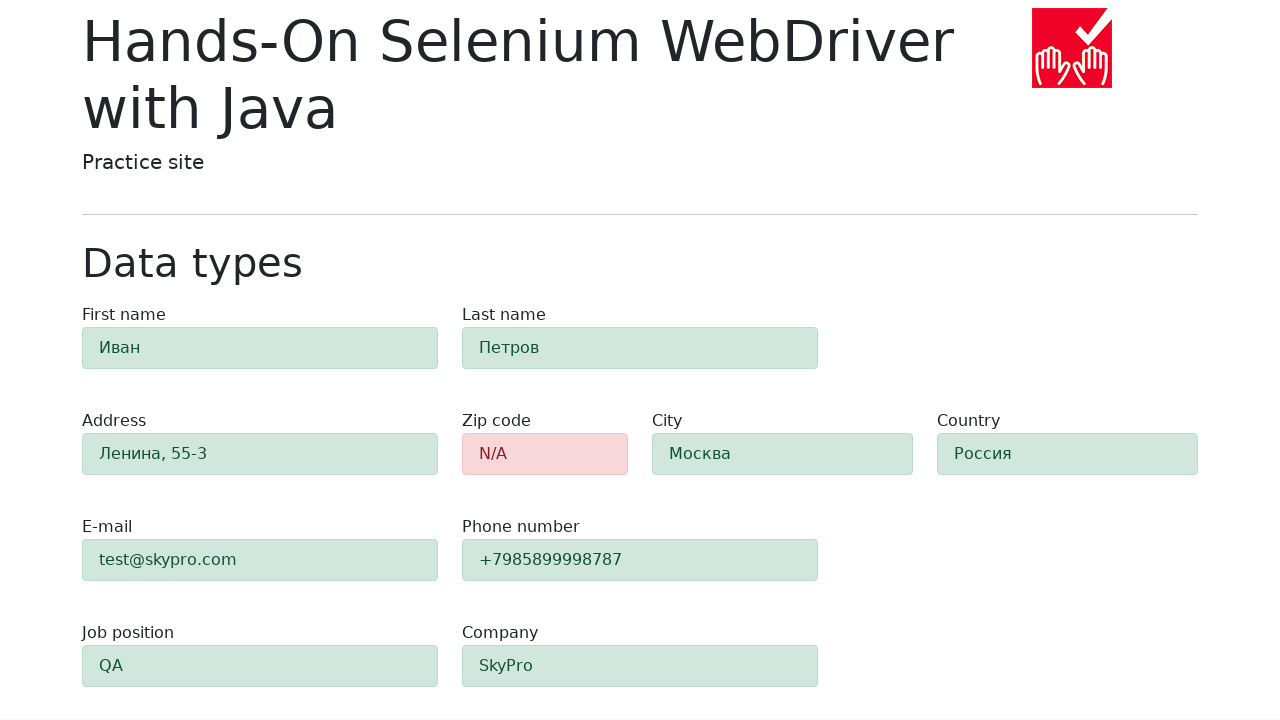

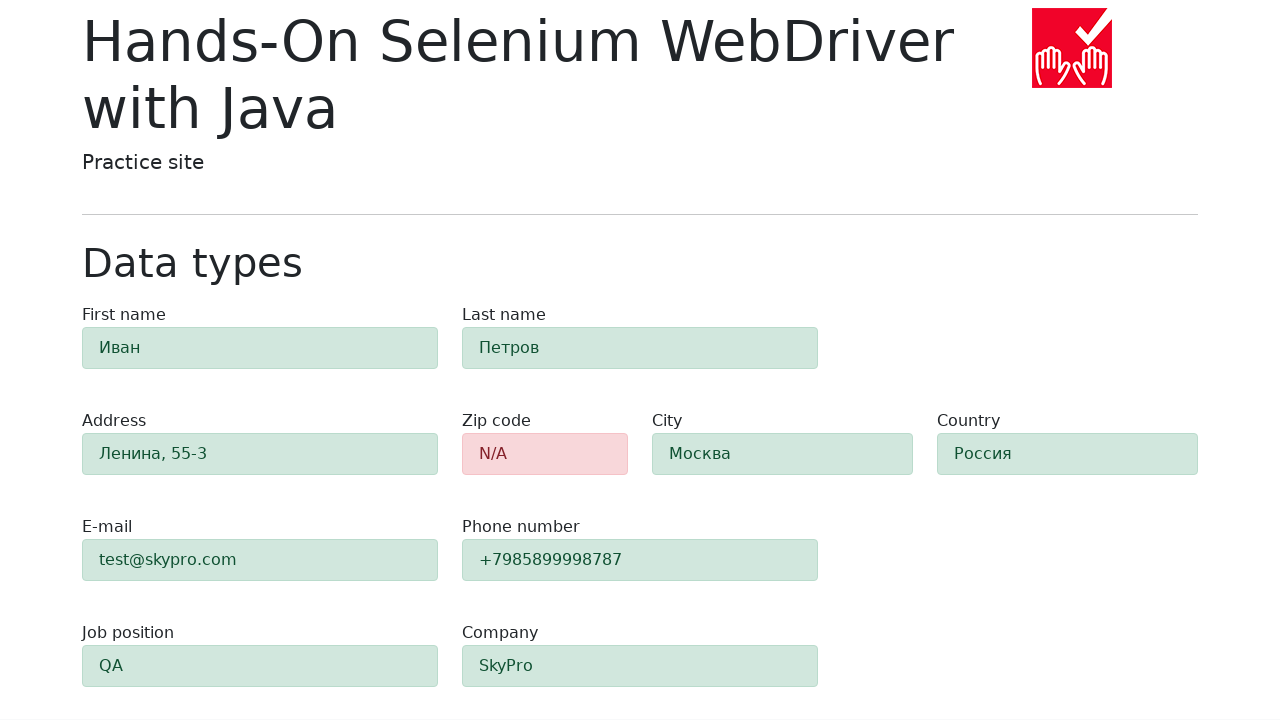